Tests BMI calculator with male user data (age 23, height 190cm, weight 100kg) and verifies the calculated BMI is 27.7

Starting URL: https://practice.expandtesting.com/bmi

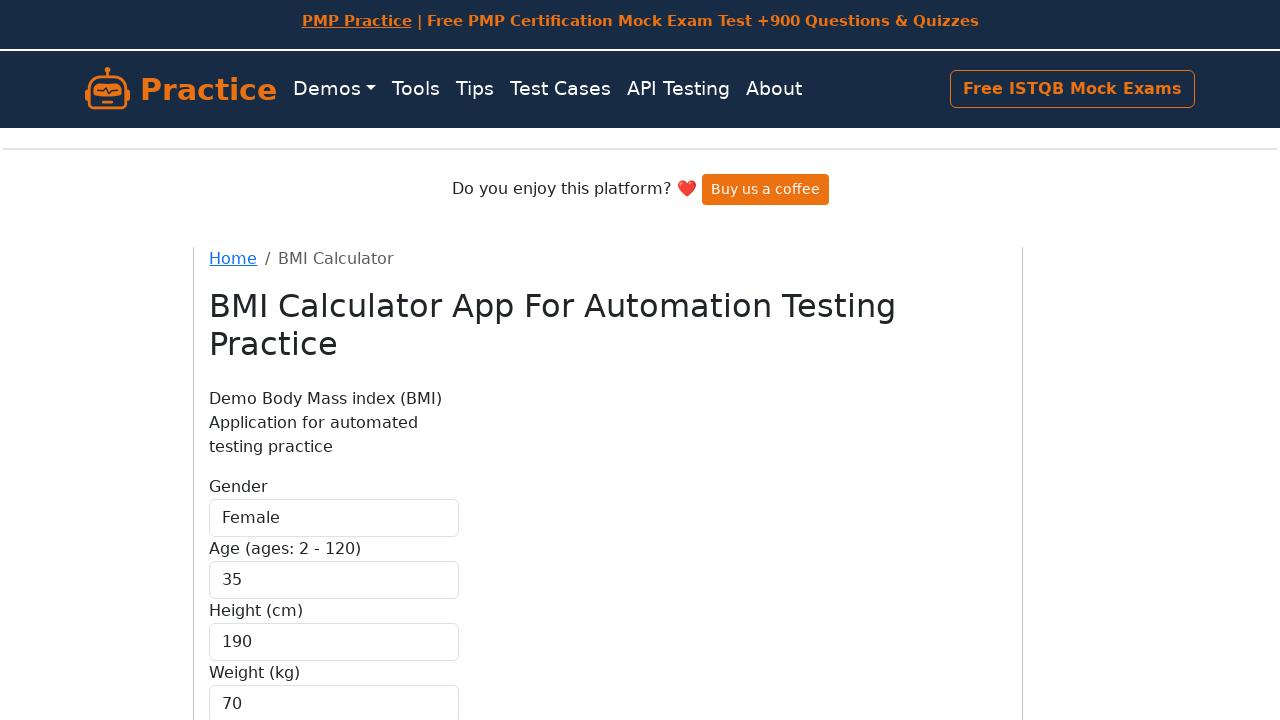

Selected 'Male' as gender on #gender
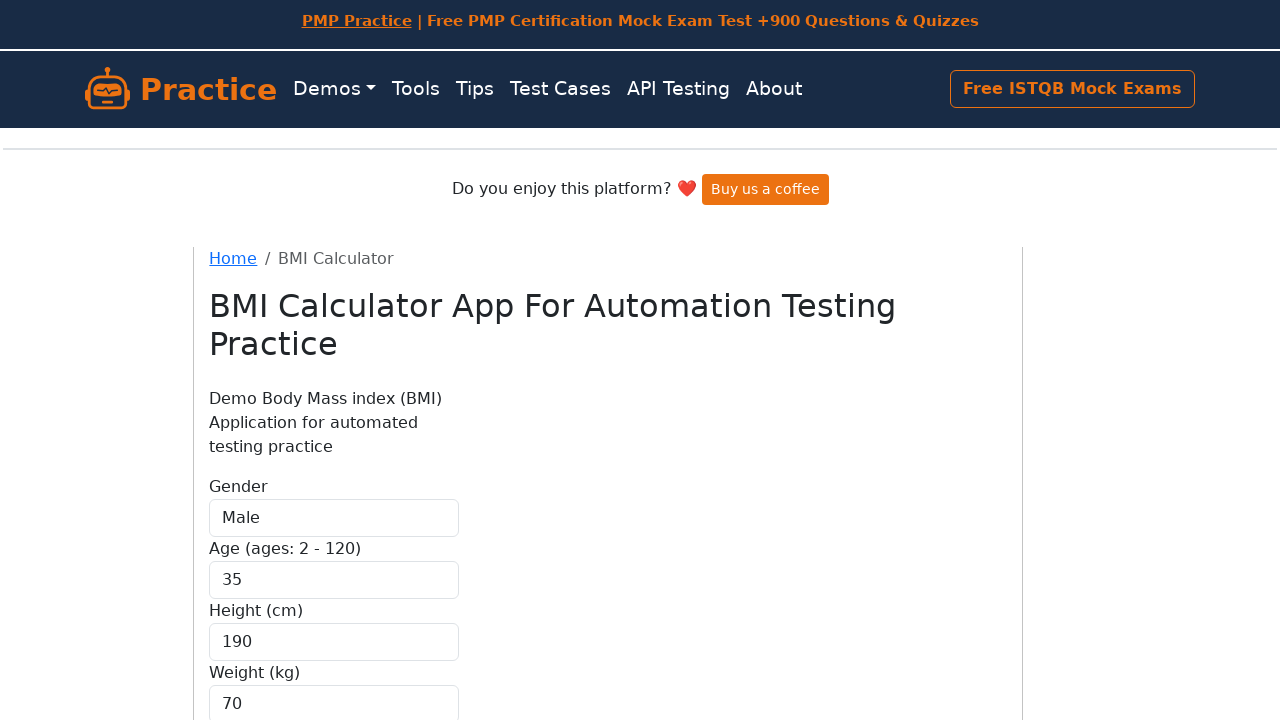

Filled age field with '23' on #age
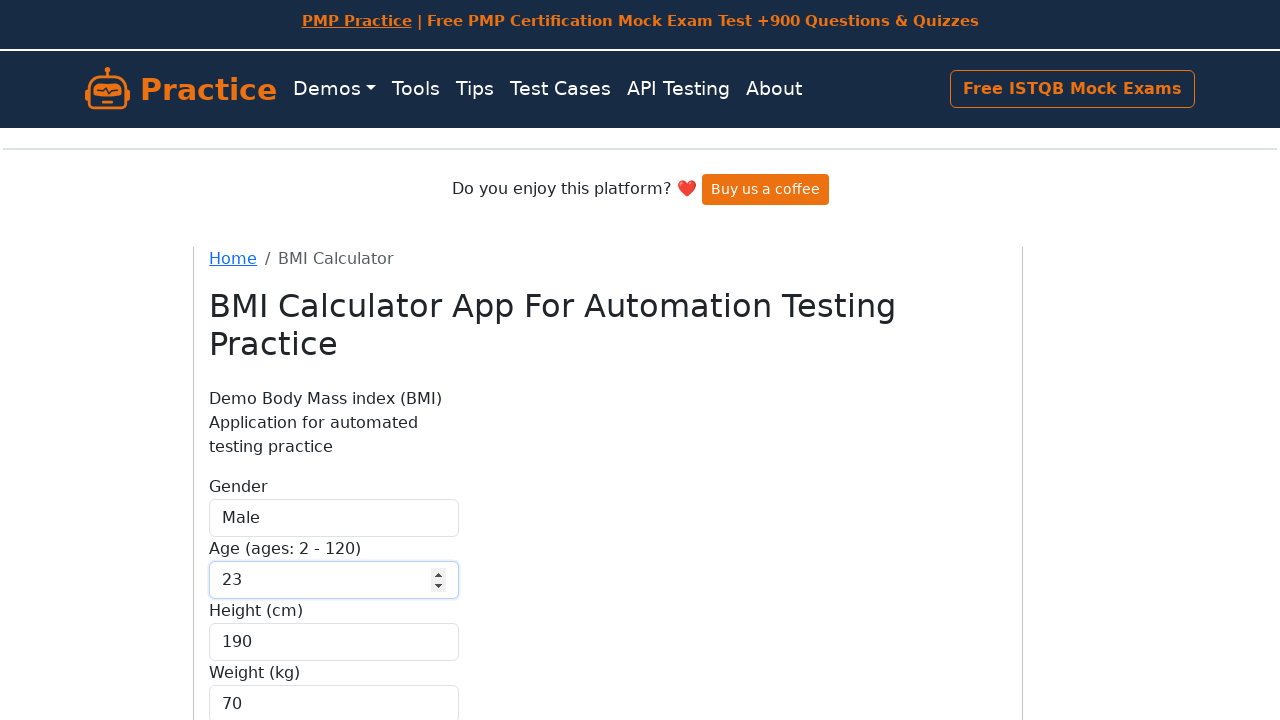

Filled height field with '190' cm on #height
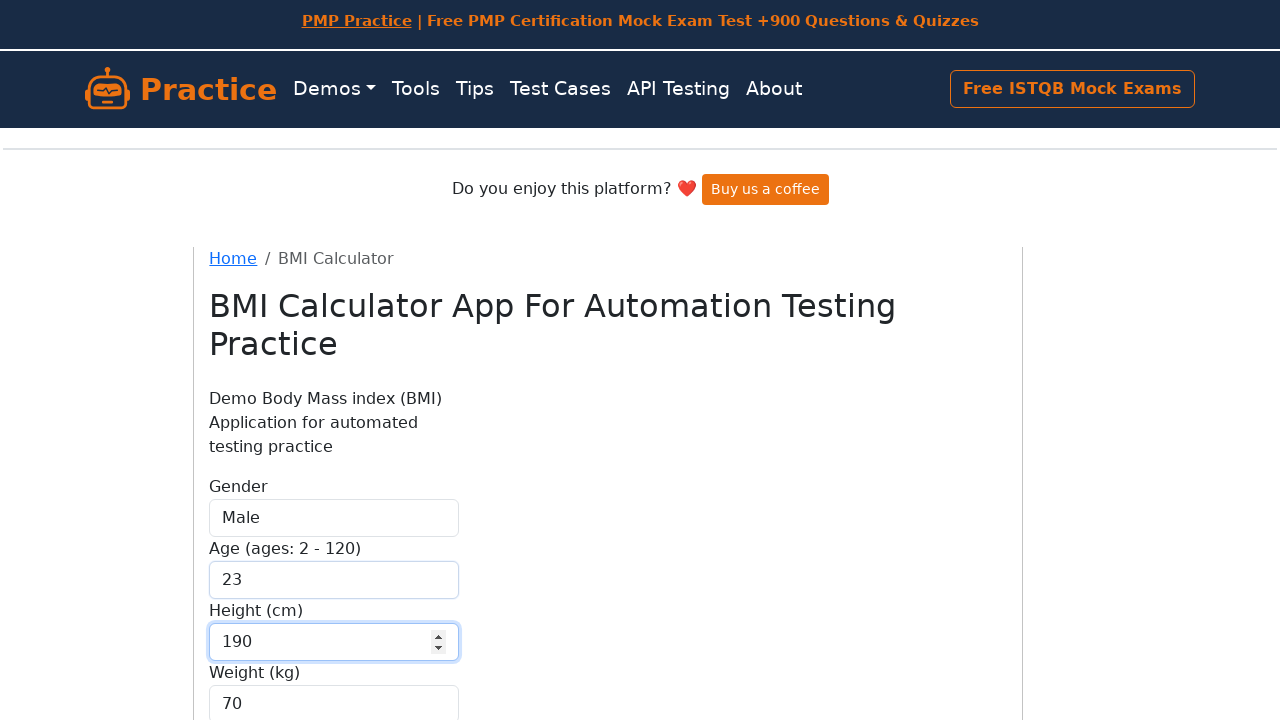

Filled weight field with '100' kg on #weight
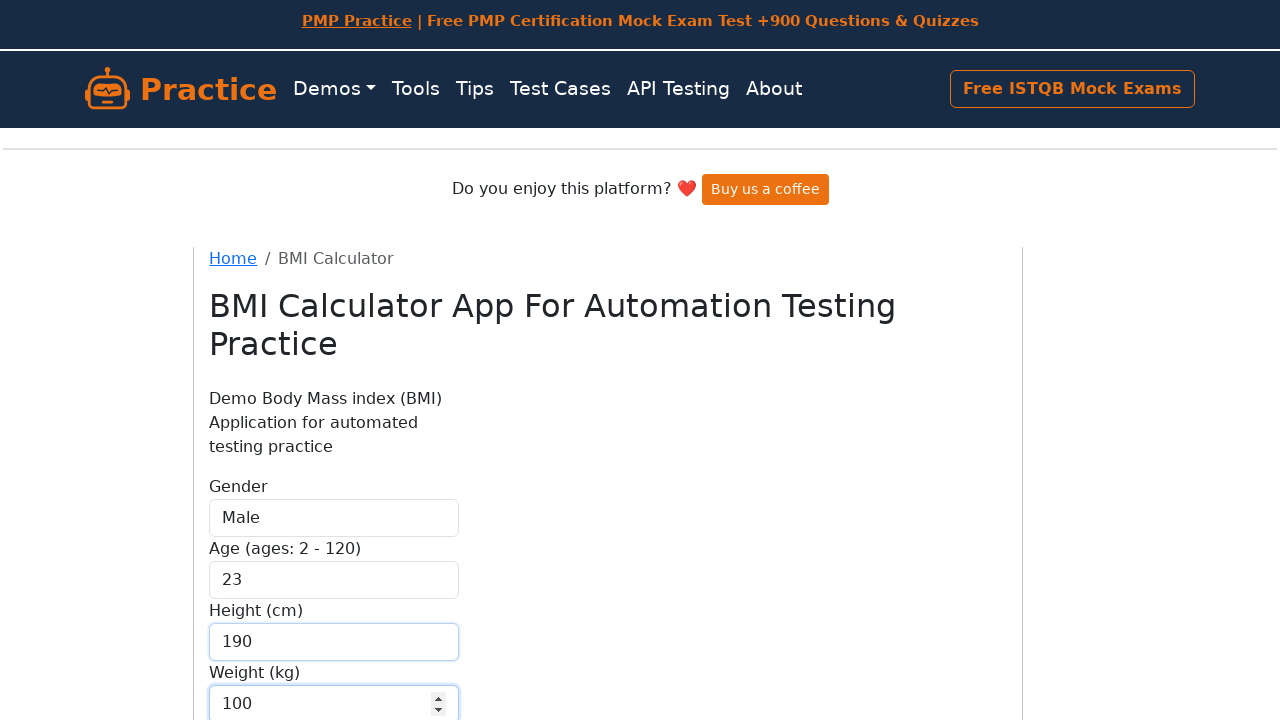

Clicked Calculate button at (259, 581) on internal:role=button[name="Calculate"i]
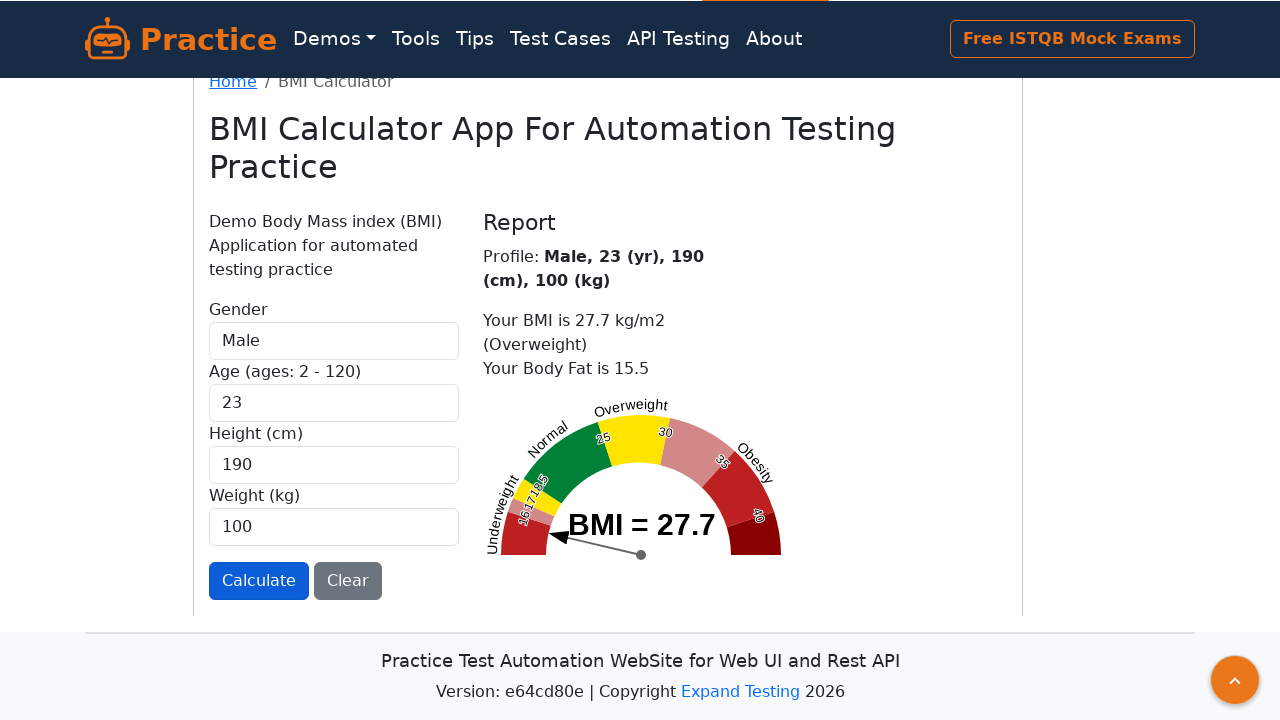

Clicked on 'BMI = 27.7' text to verify result at (642, 524) on internal:text="BMI = 27.7"i
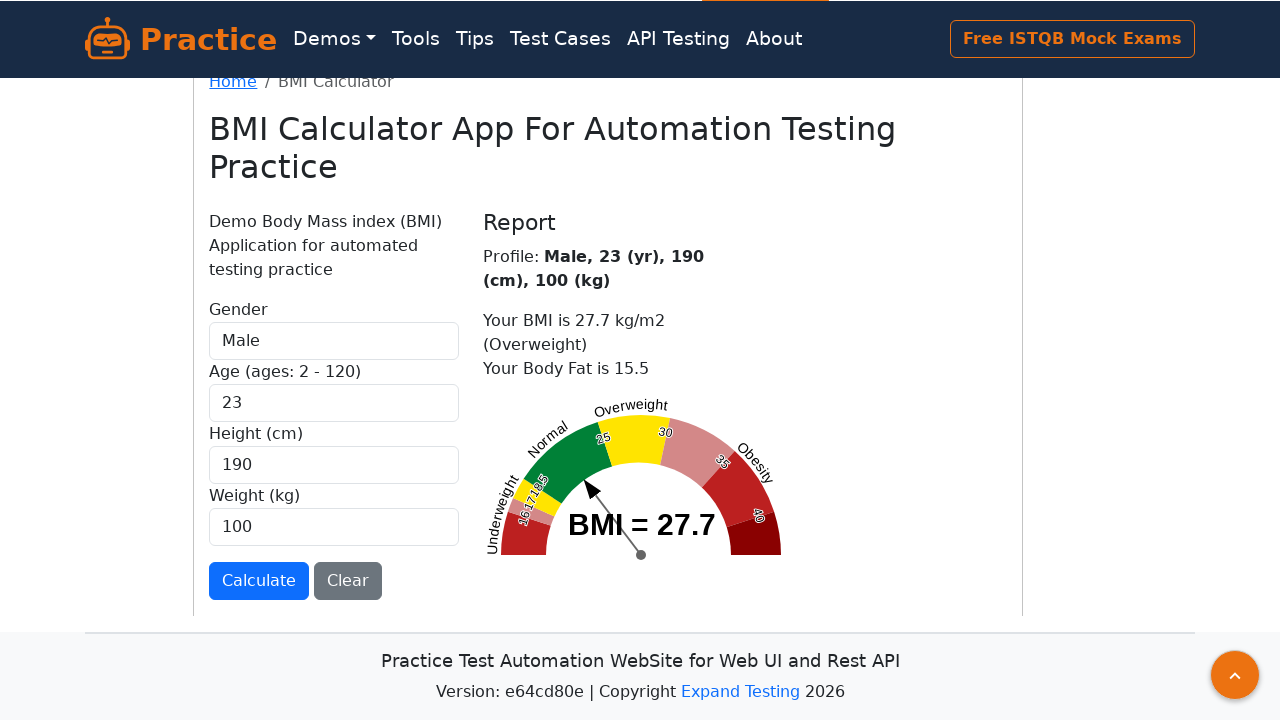

Clicked on 'Your BMI is 27.7' text to confirm BMI calculation is correct at (574, 320) on internal:text="Your BMI is 27.7"i
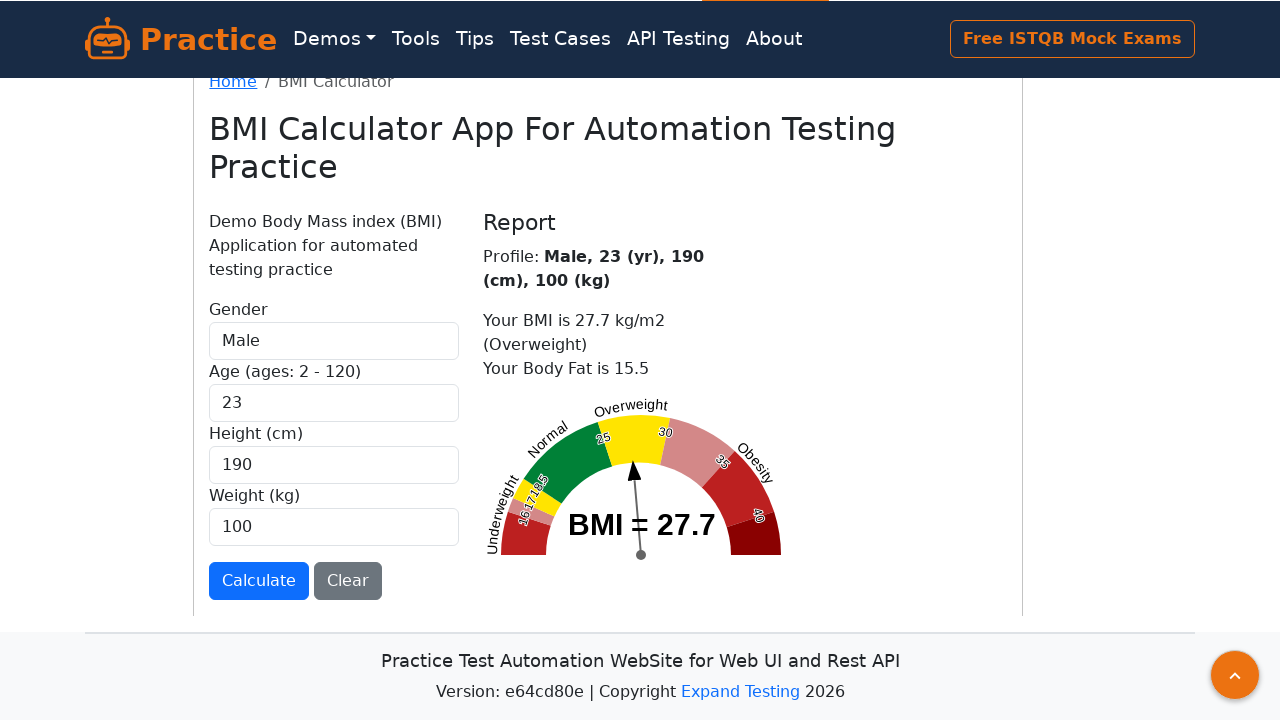

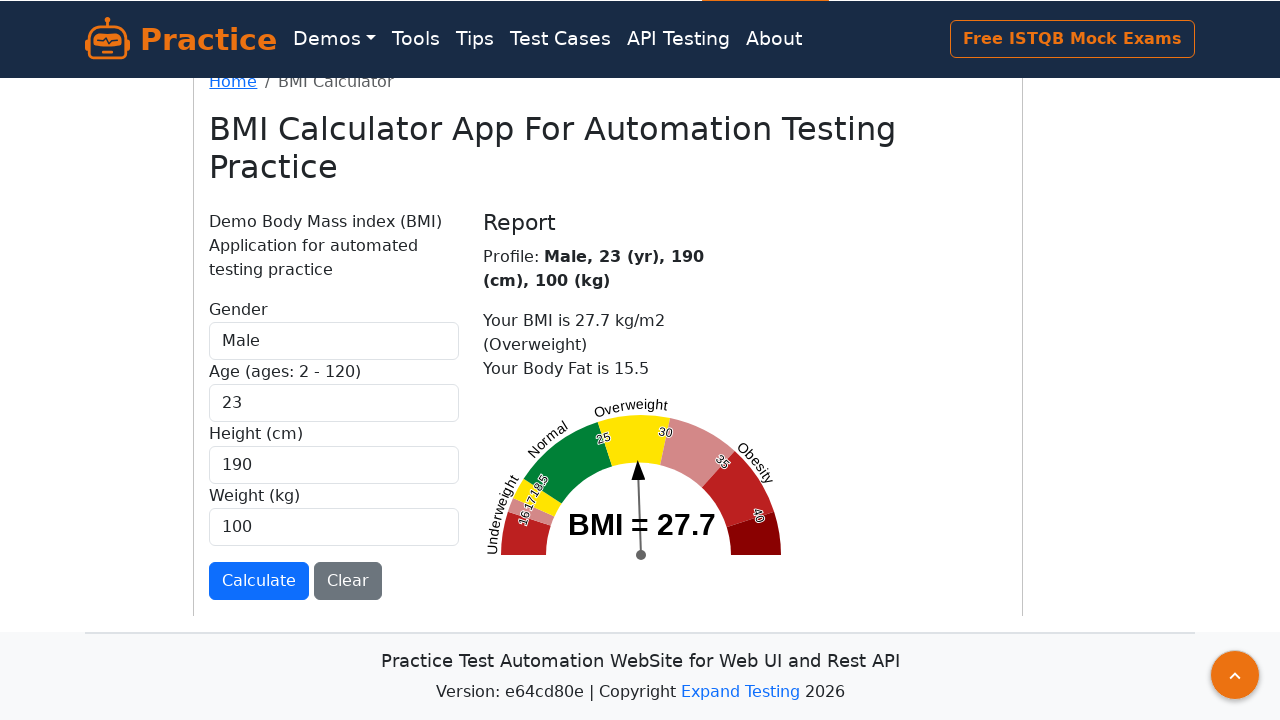